Tests navigation on SpiceJet website by hovering over the "About Us" section in the footer and clicking on the "Fleet" link, then verifying the page contains "Fleet" in the heading.

Starting URL: http://spicejet.com/

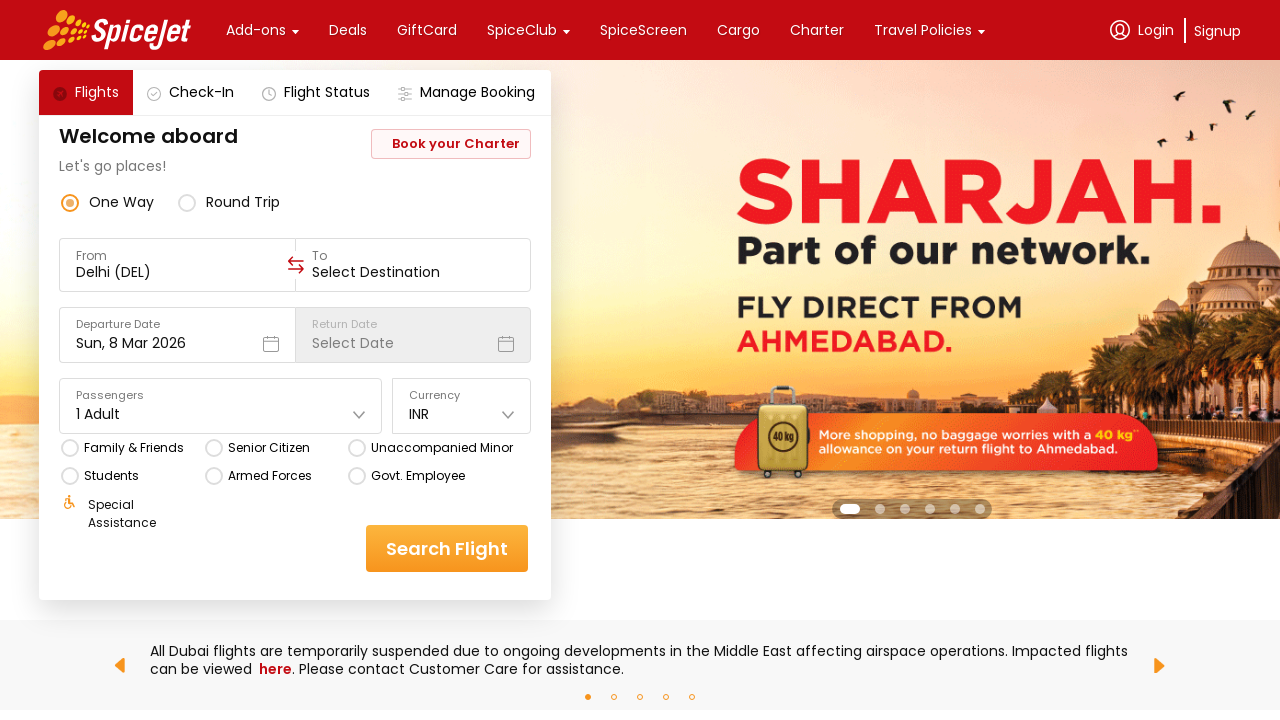

Hovered over 'About Us' section in the footer at (147, 360) on xpath=//*[.='About Us']
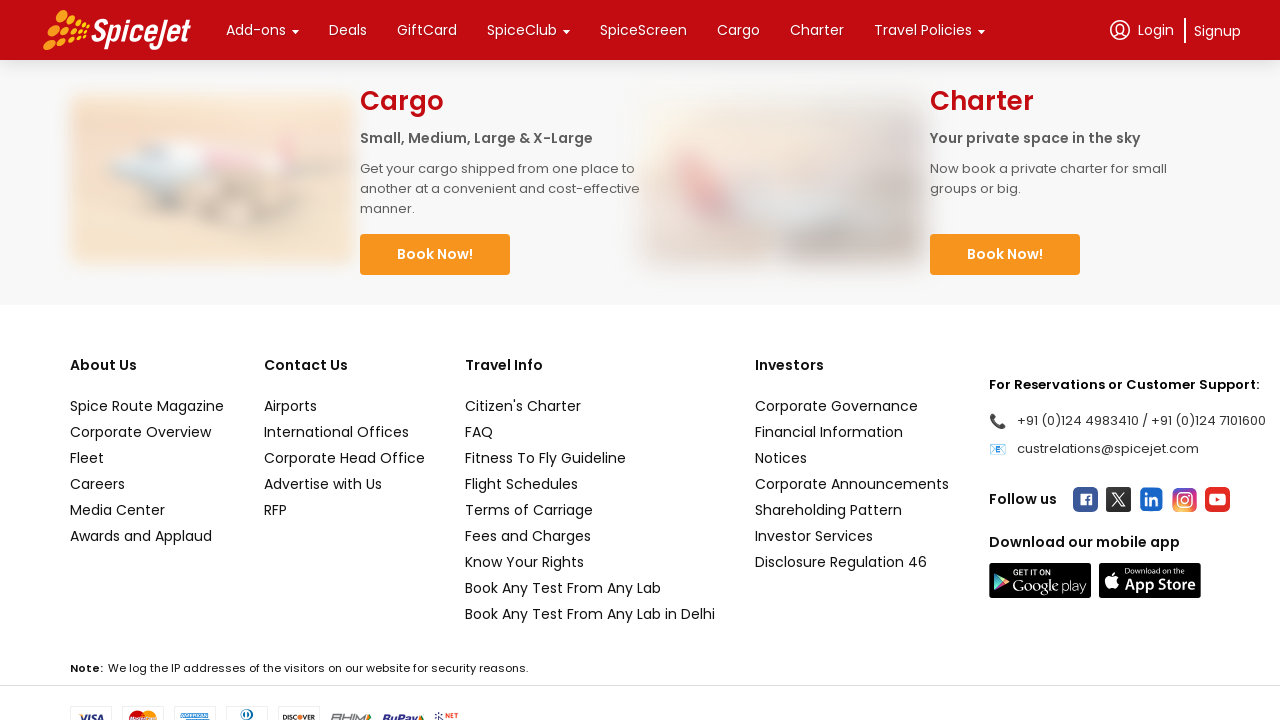

Clicked on 'Fleet' link at (147, 458) on xpath=//*[text()='Fleet']
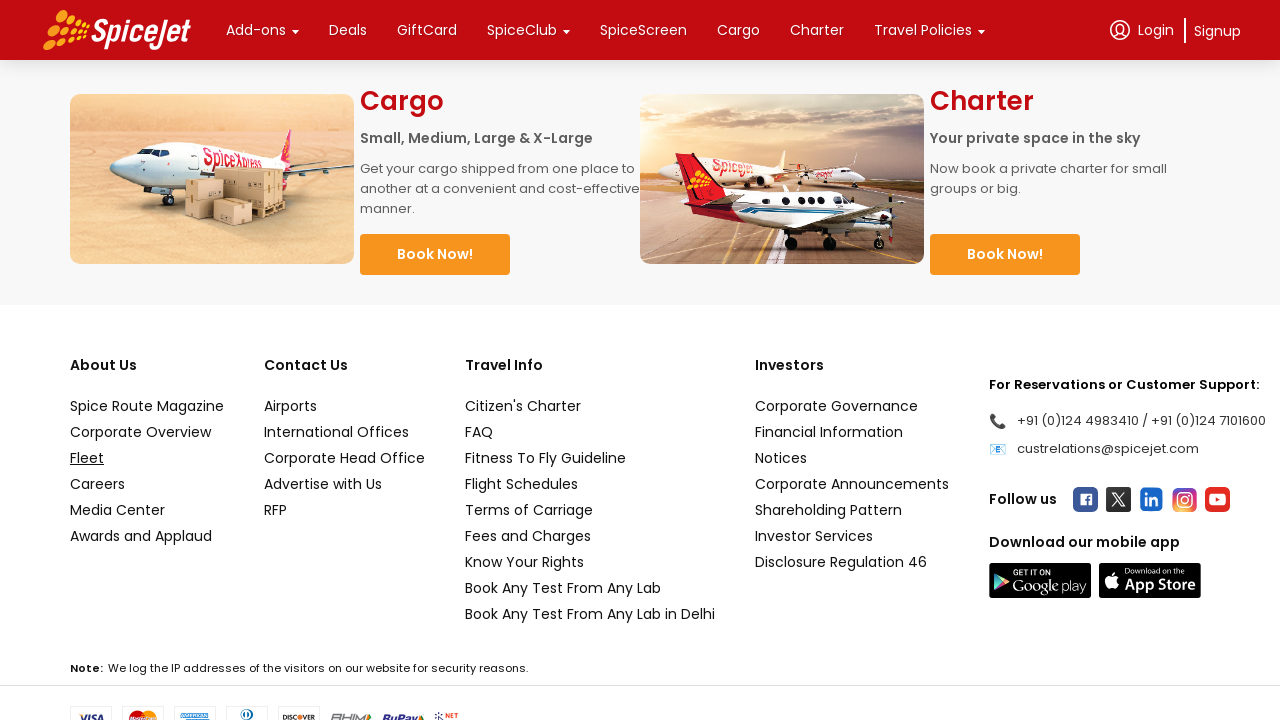

Fleet page heading loaded
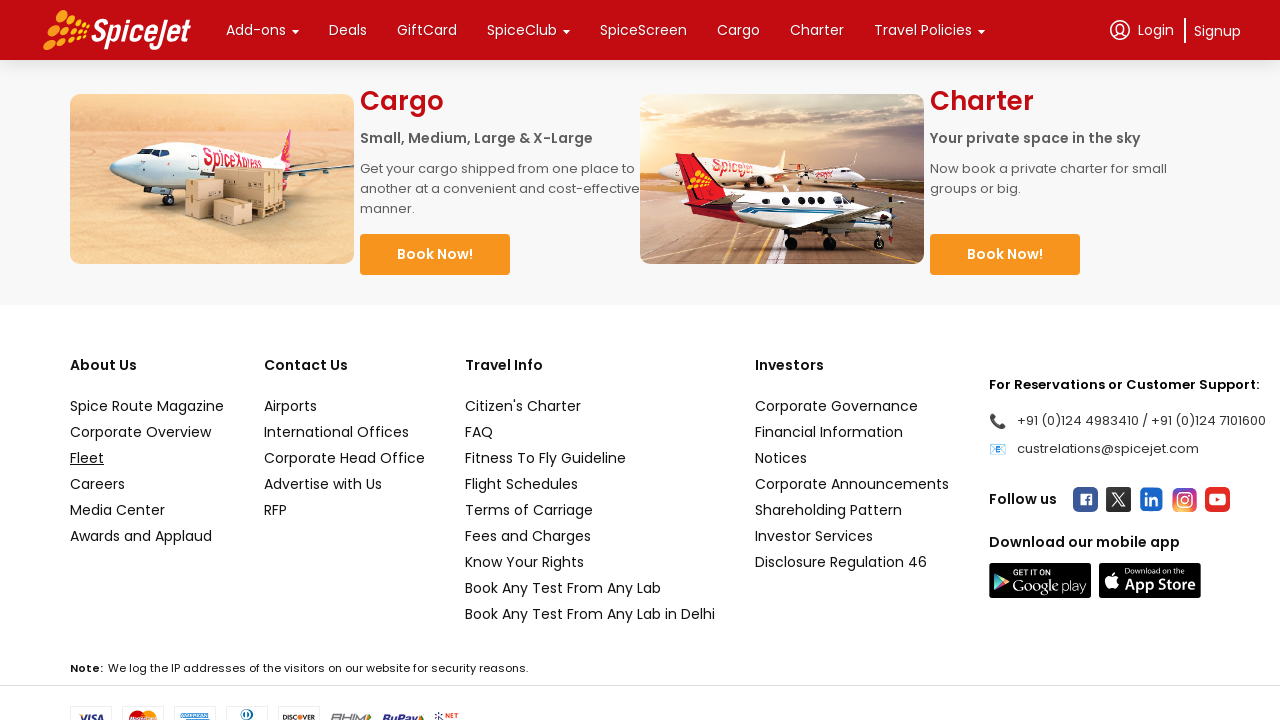

Retrieved heading text: 'Fleet'
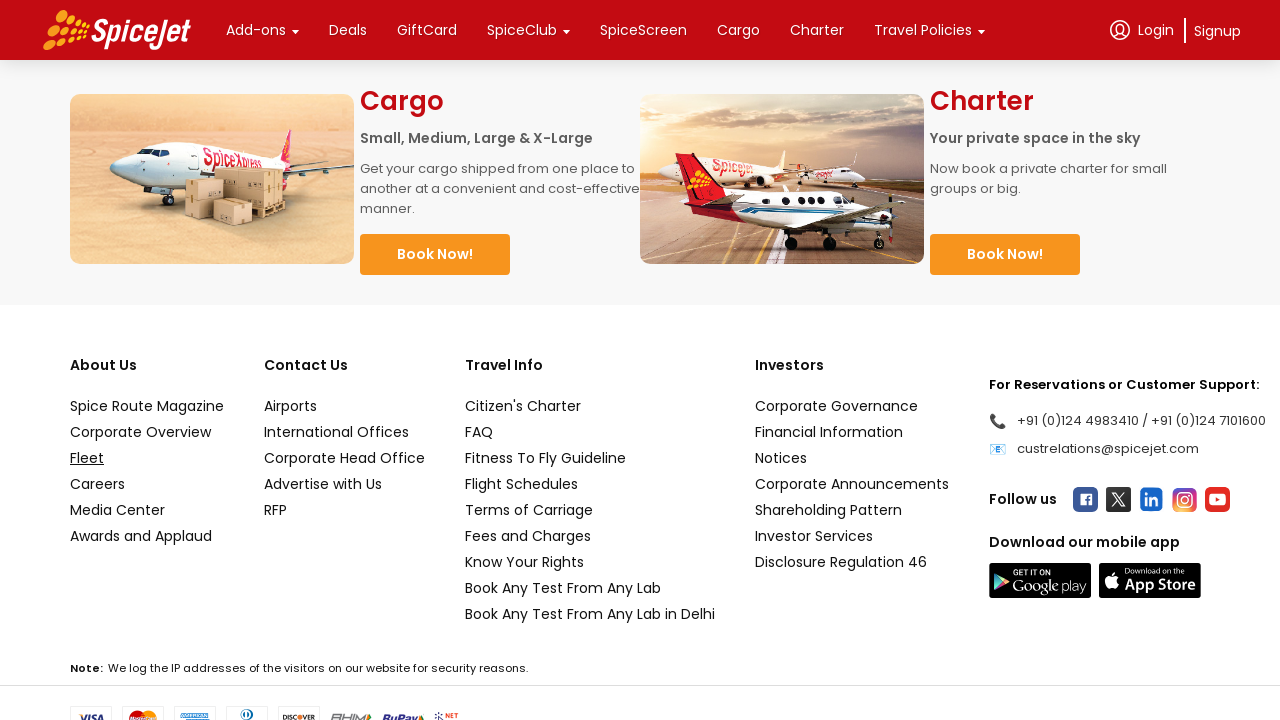

Verified that heading contains 'Fleet'
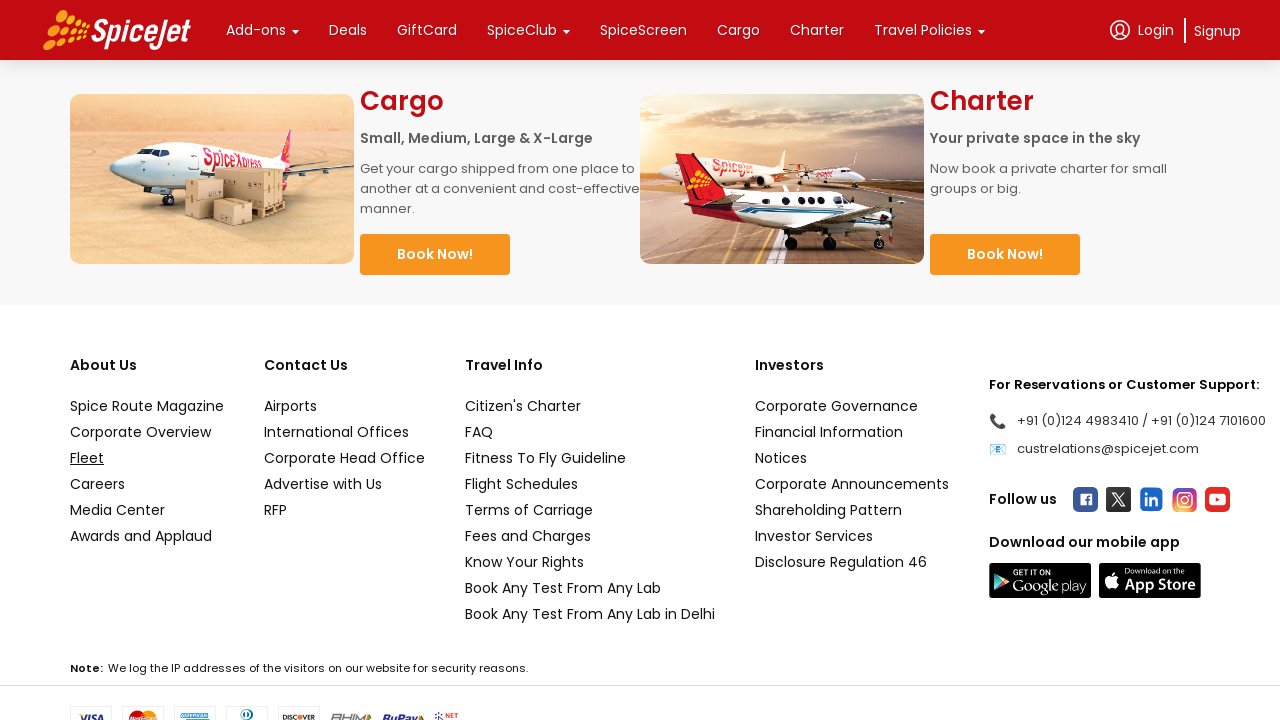

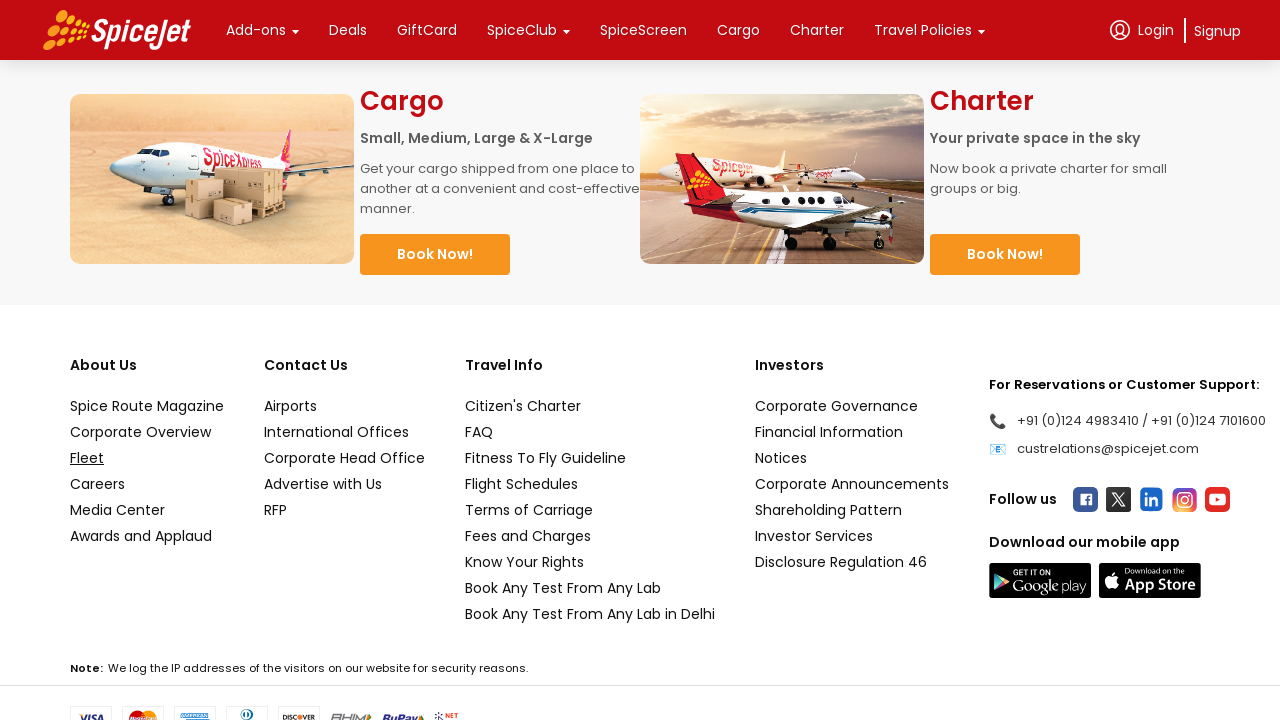